Navigates to Rediffmail homepage and maximizes the browser window

Starting URL: http://rediffmail.com

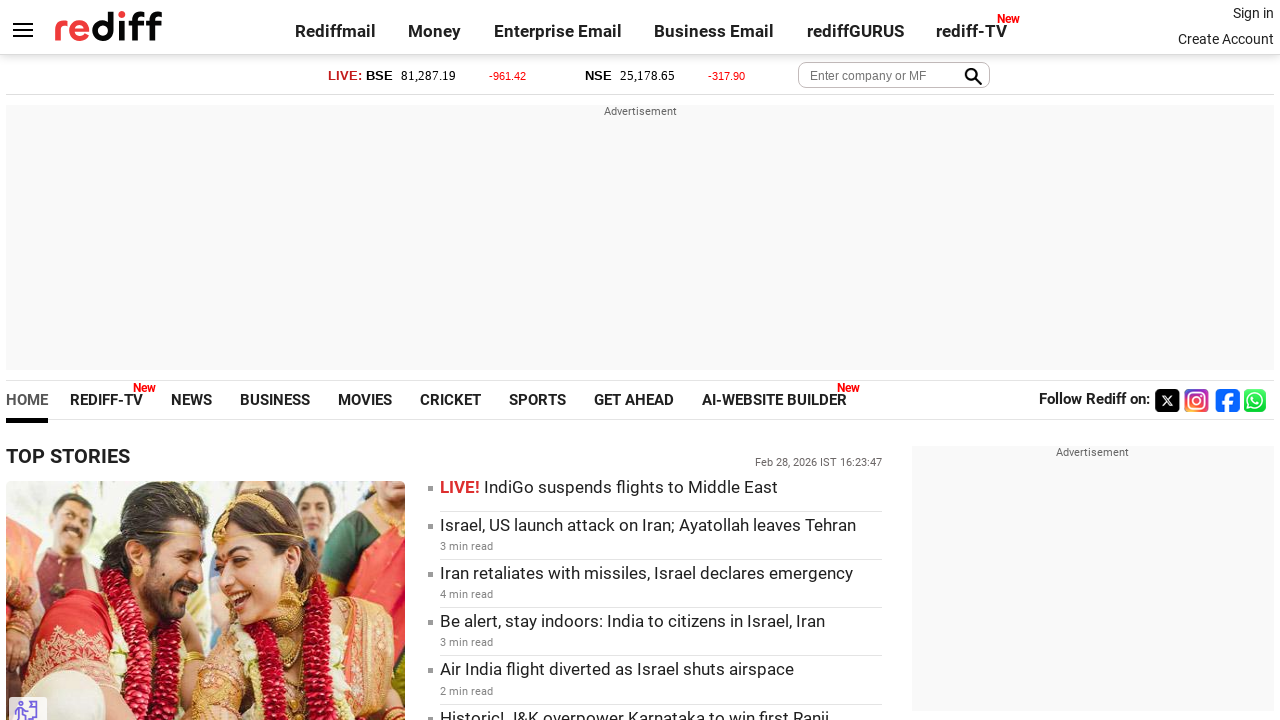

Set viewport size to 1920x1080 to maximize browser window
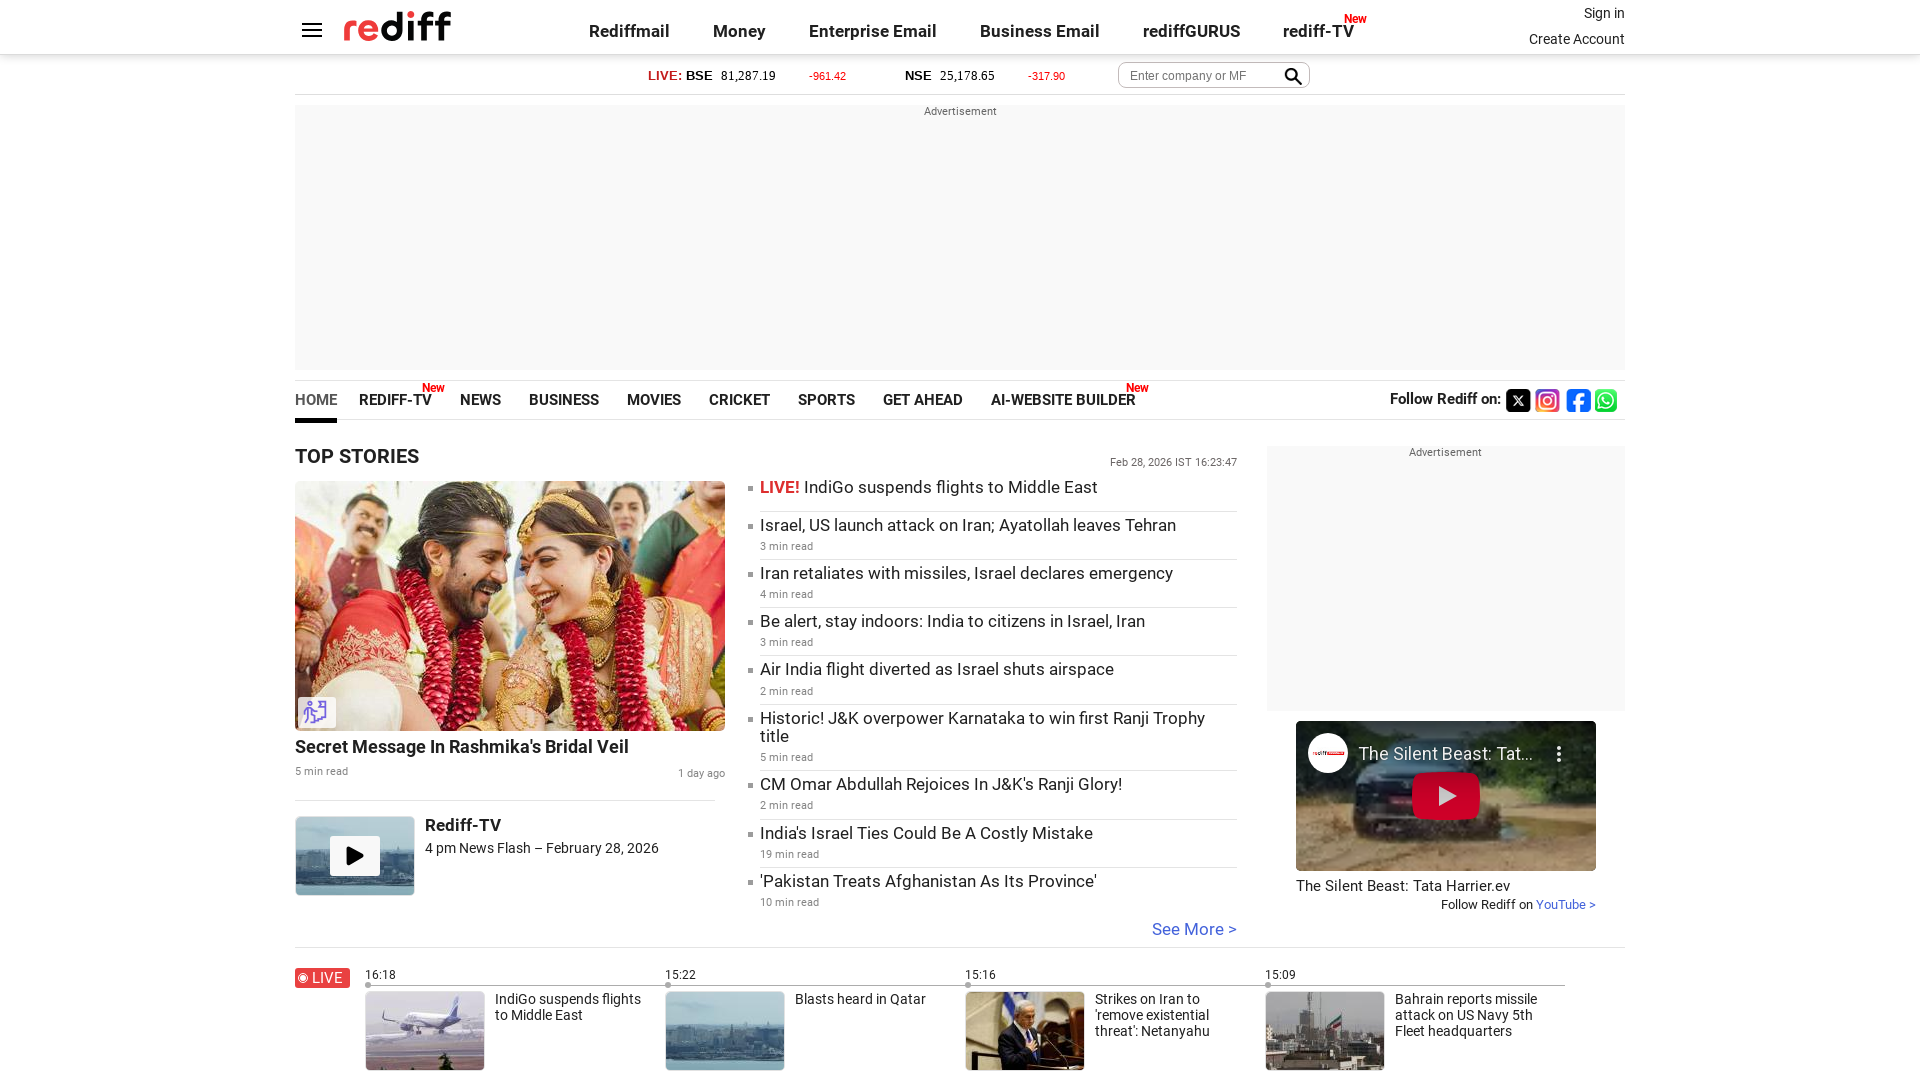

Waited for Rediffmail homepage to load (domcontentloaded state)
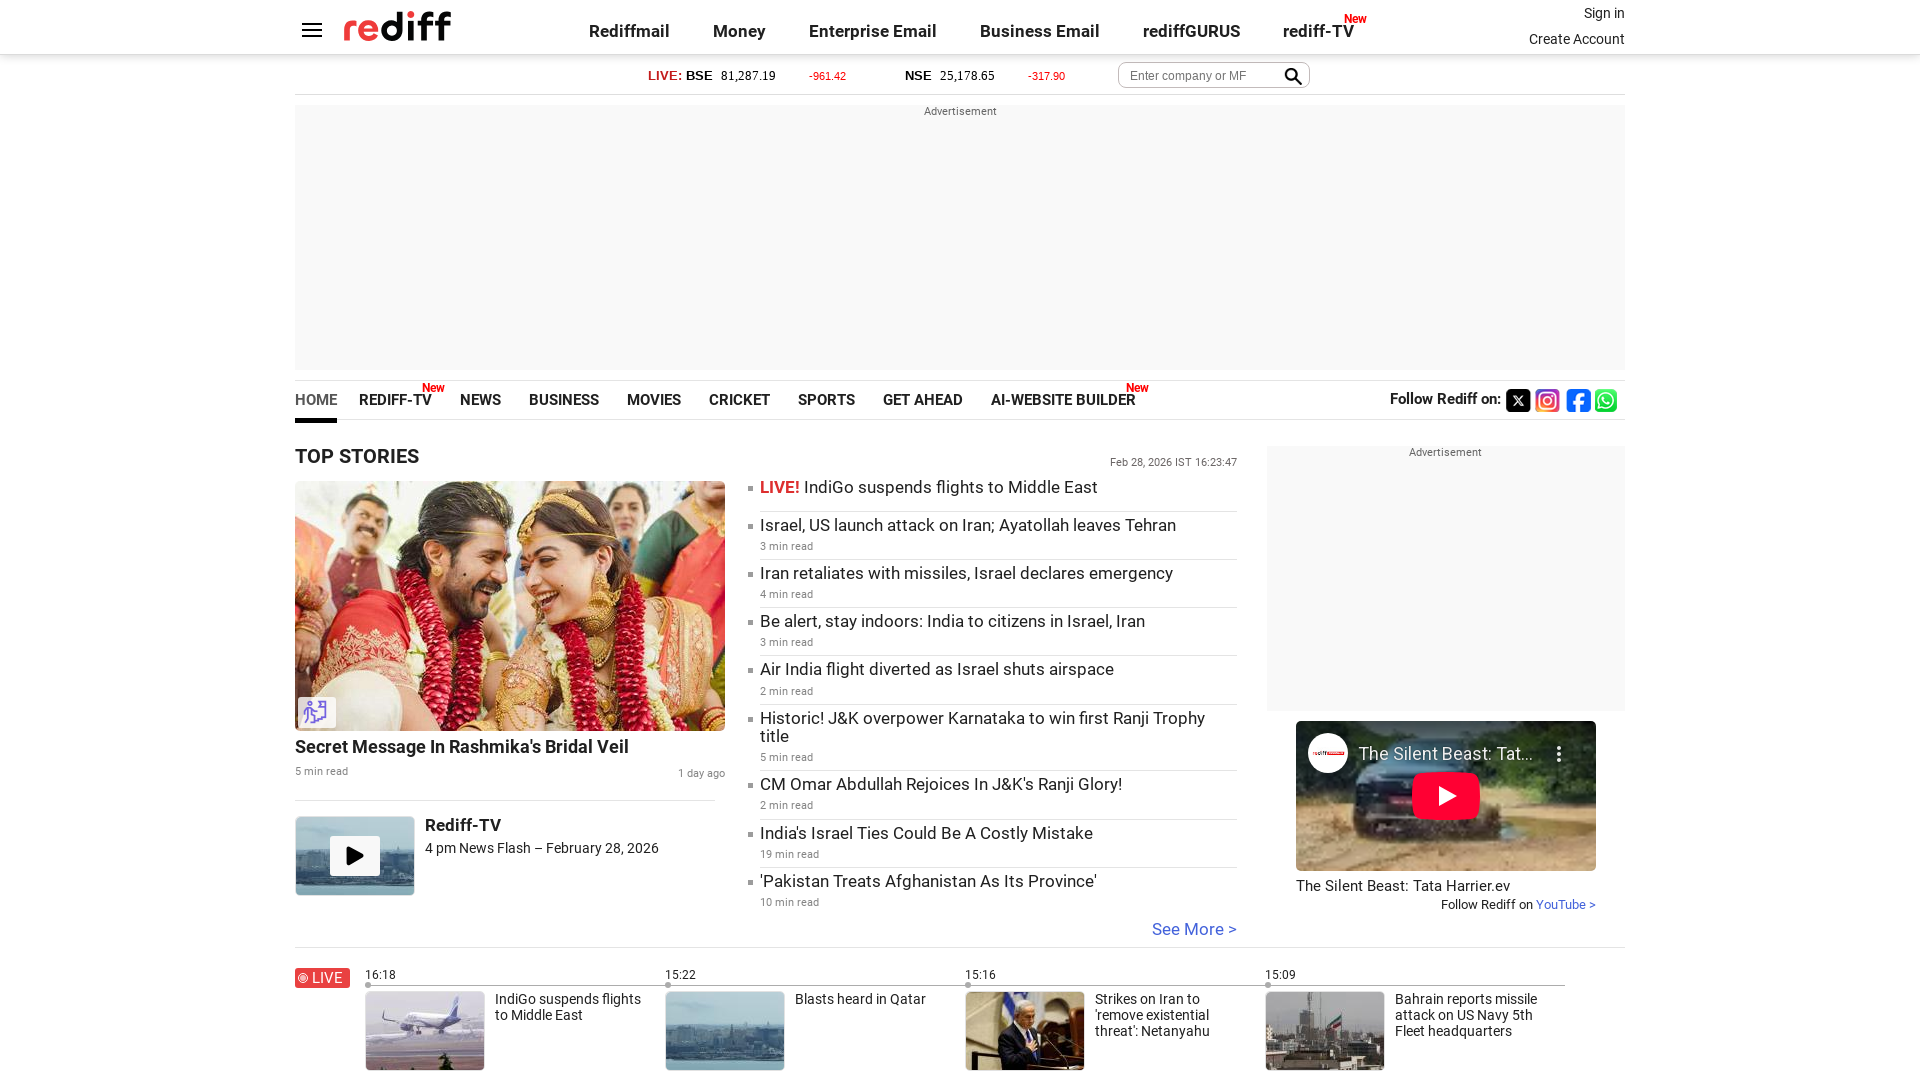

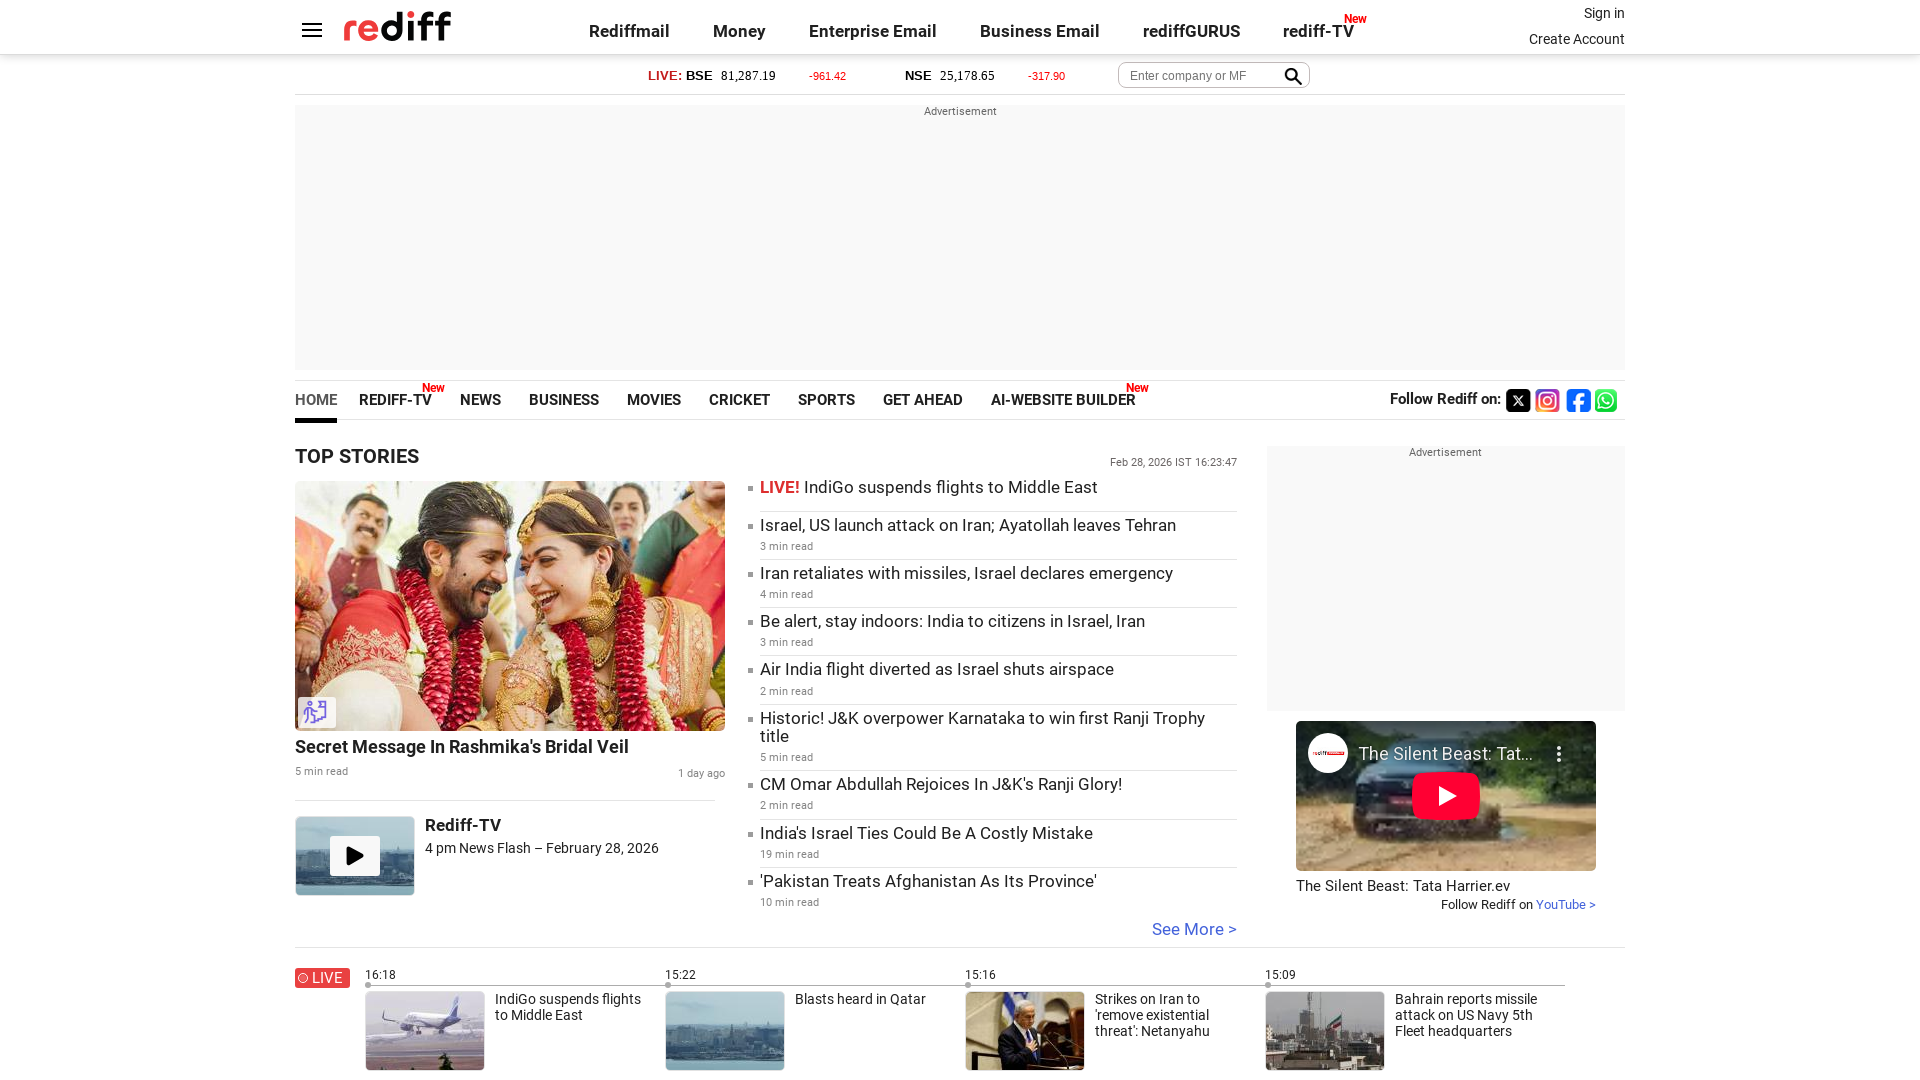